Tests window handling by clicking on a "Try it Yourself" link that opens a new window, then iterating through all open windows and printing their titles

Starting URL: https://www.w3schools.com/jsref/met_win_open.asp

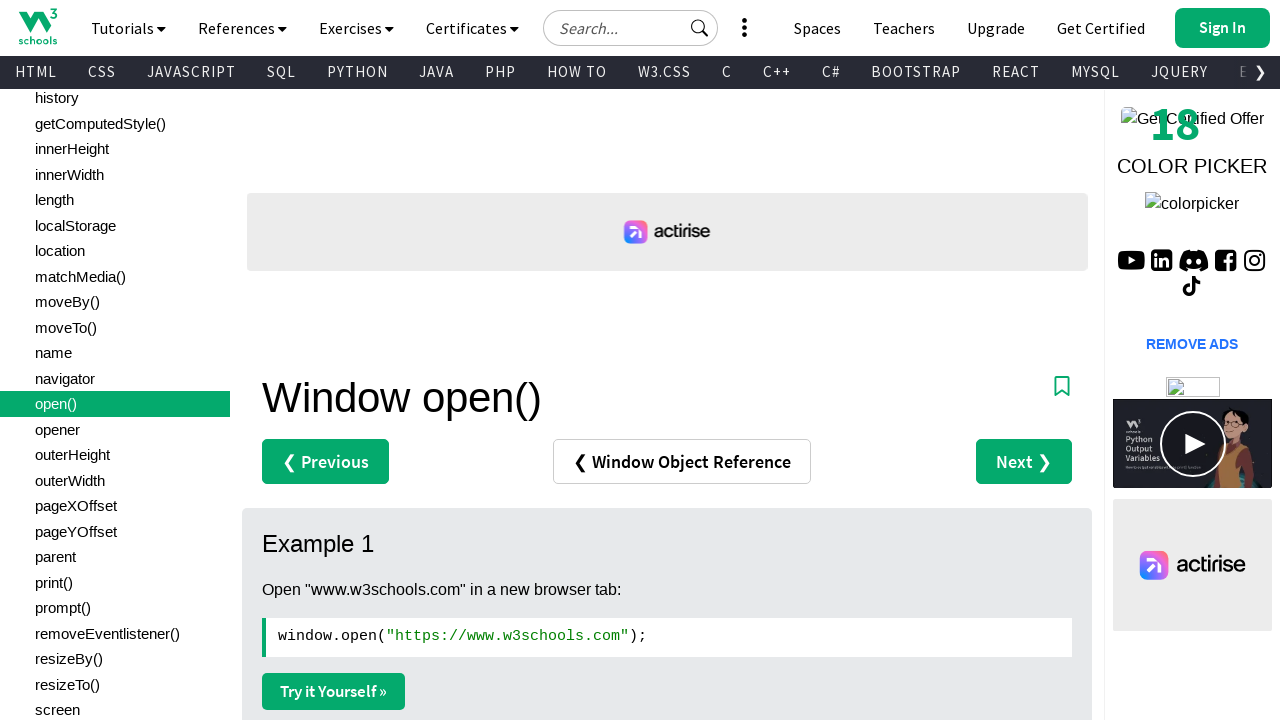

Clicked 'Try it Yourself' link to open a new window at (334, 691) on xpath=(//a[text()='Try it Yourself »'])[1]
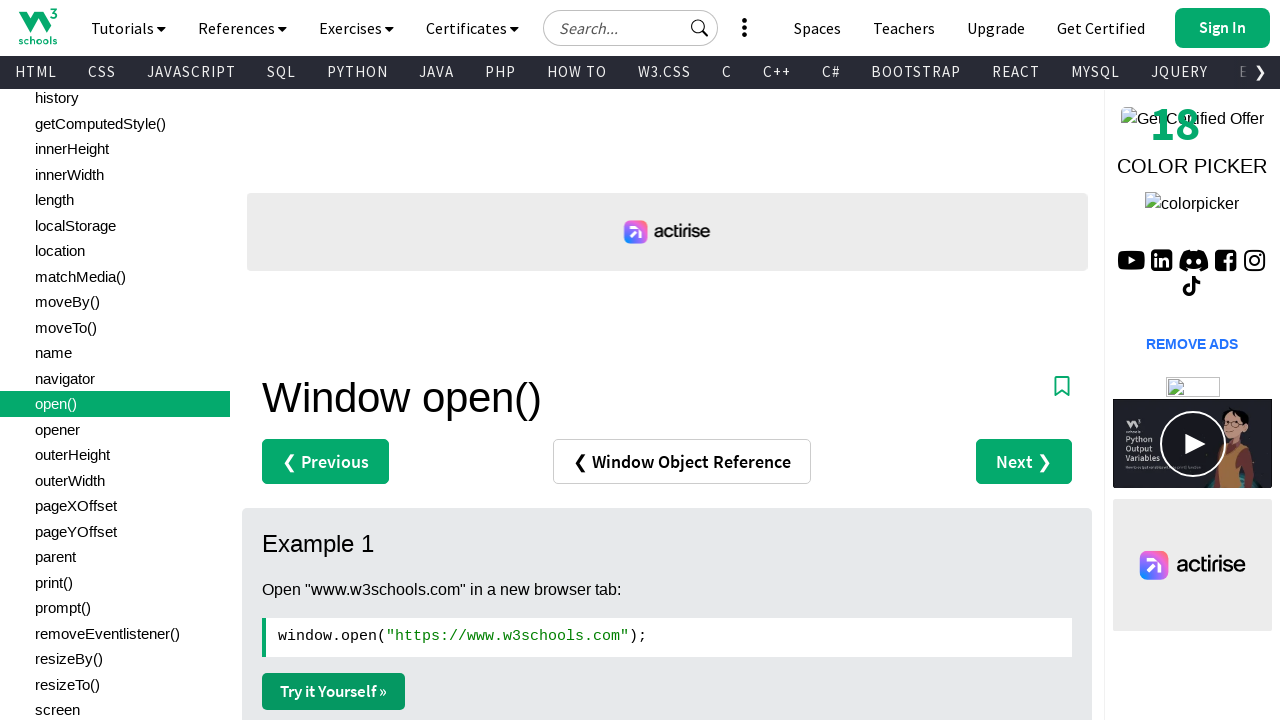

New window opened and captured
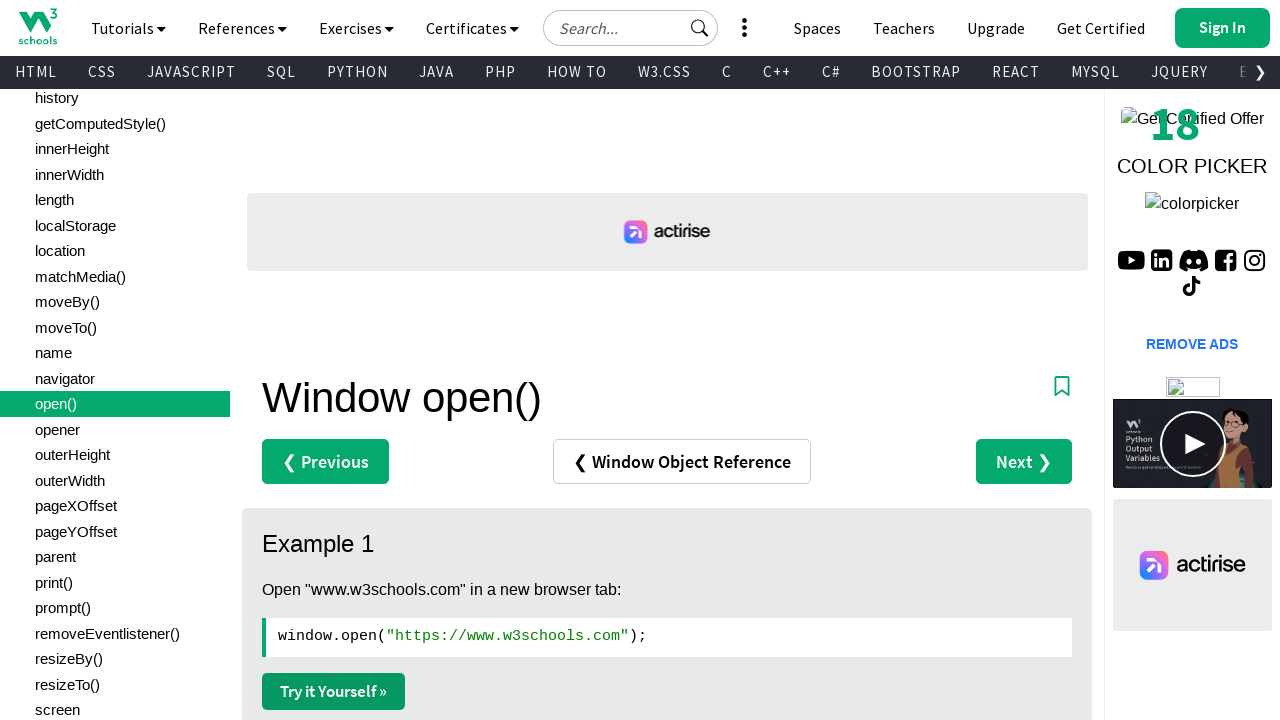

Retrieved all open pages from context
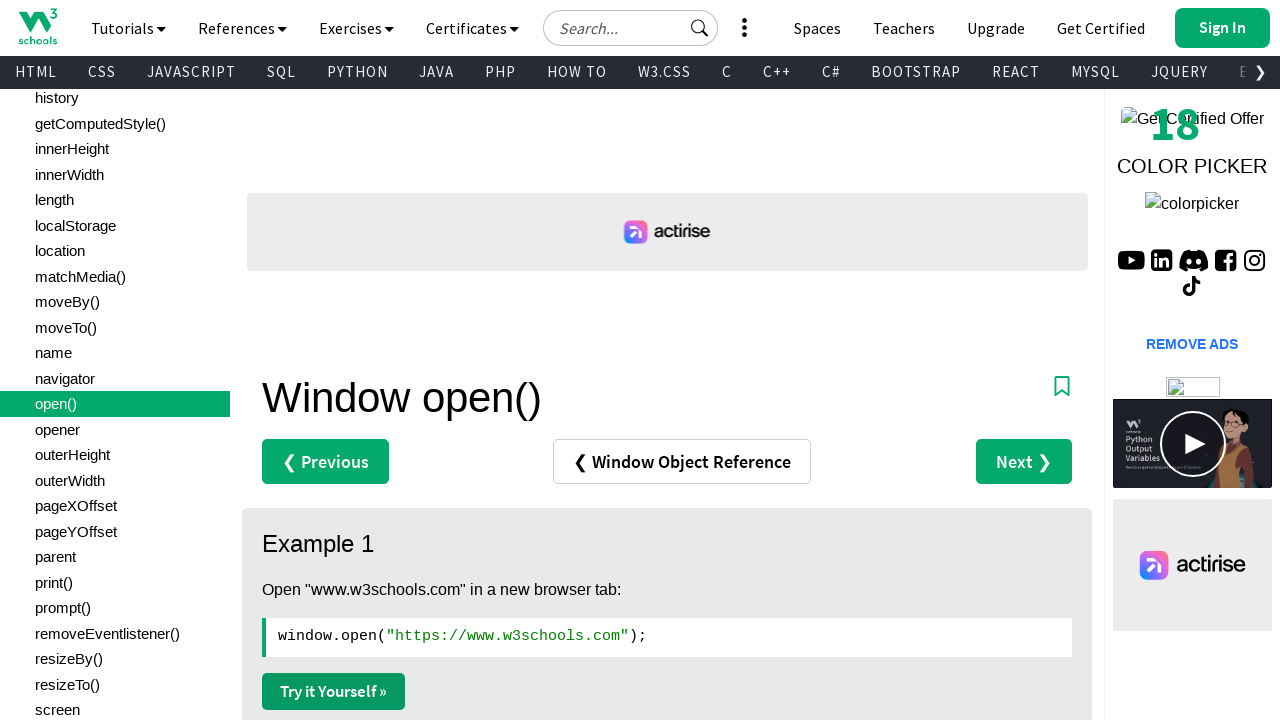

Printed title of page: Window open() Method
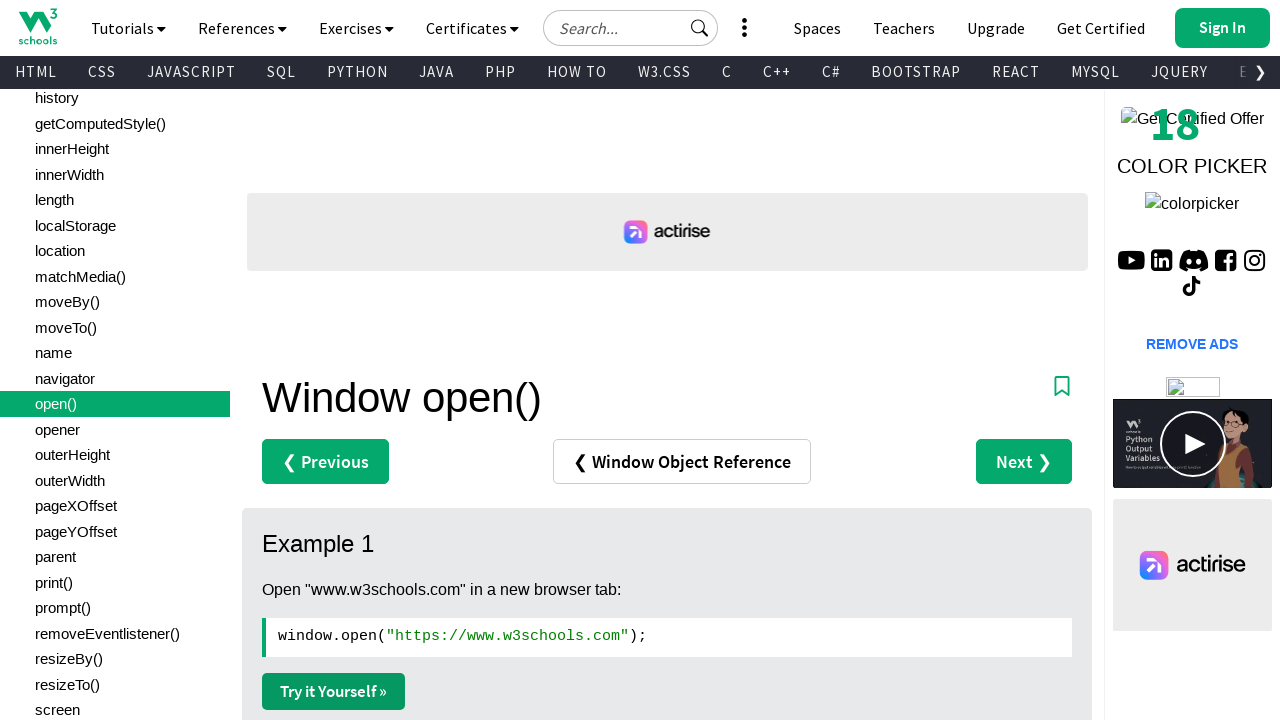

Printed title of page: W3Schools Tryit Editor
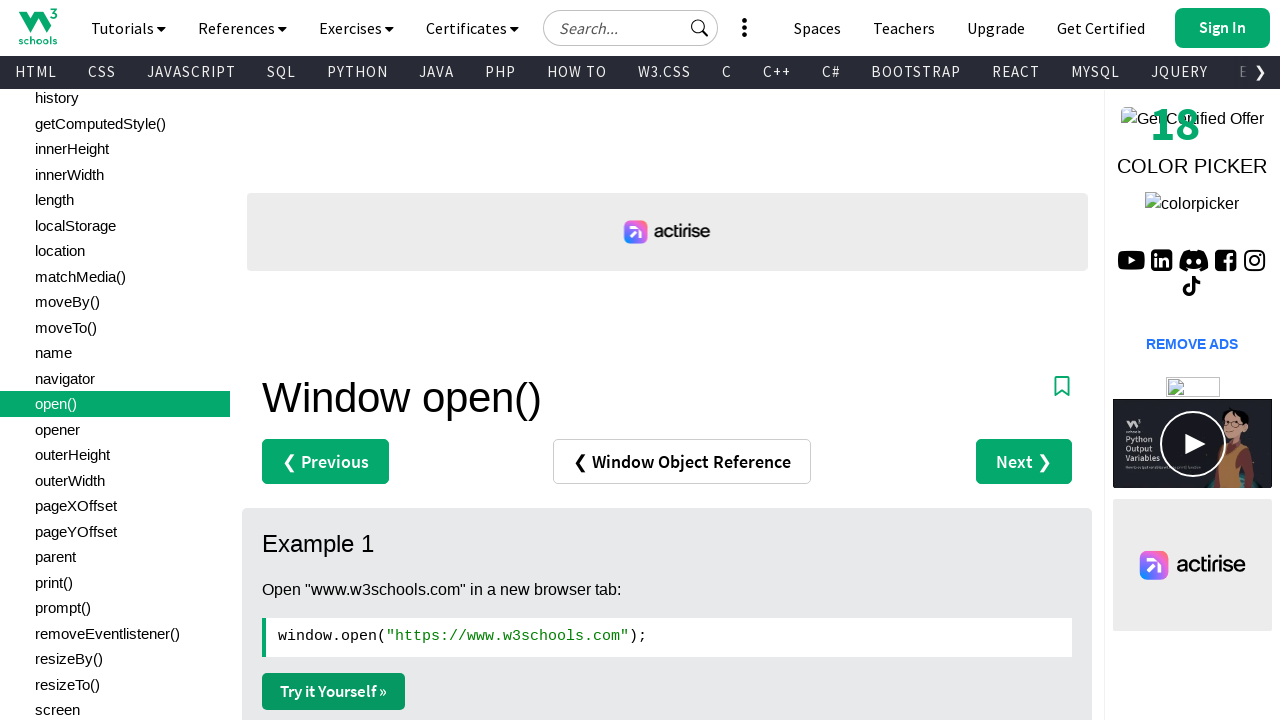

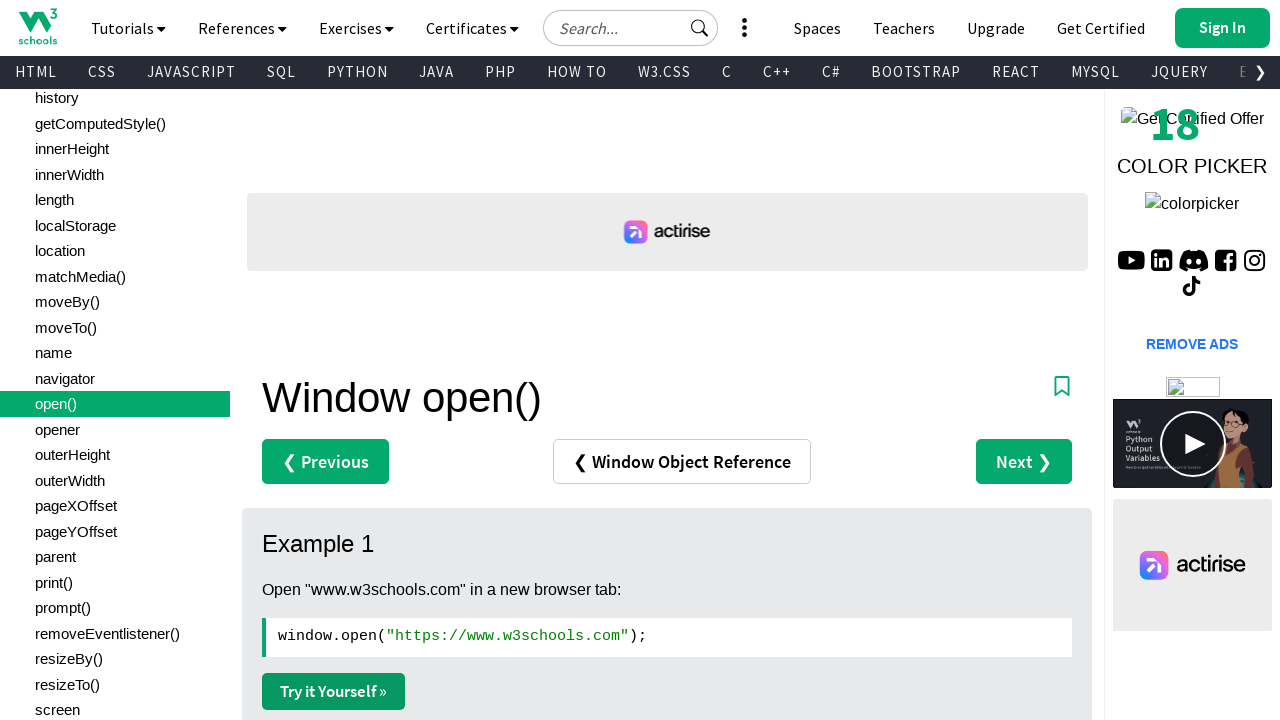